Tests browser window handling by clicking buttons that open new windows, verifying the number of windows opened, switching between windows, and confirming navigation back to the parent window.

Starting URL: https://www.leafground.com/window.xhtml

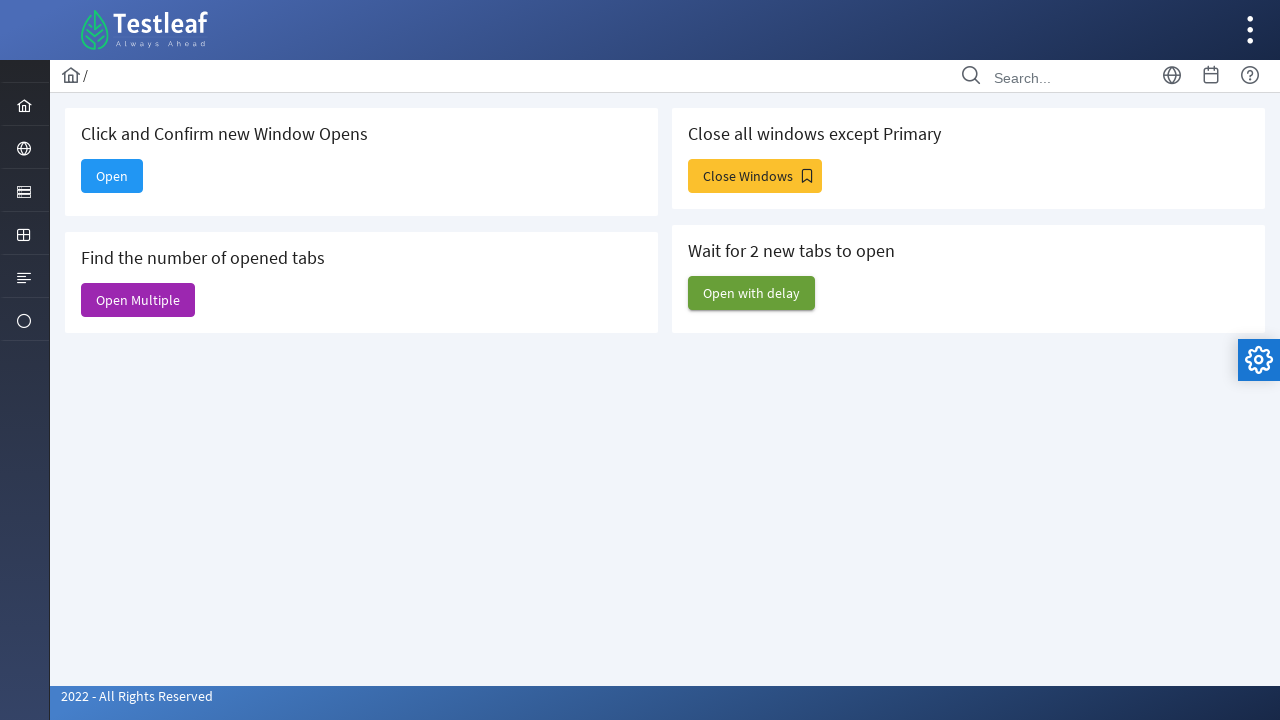

Clicked button to open a new window at (112, 176) on #j_idt88\:new
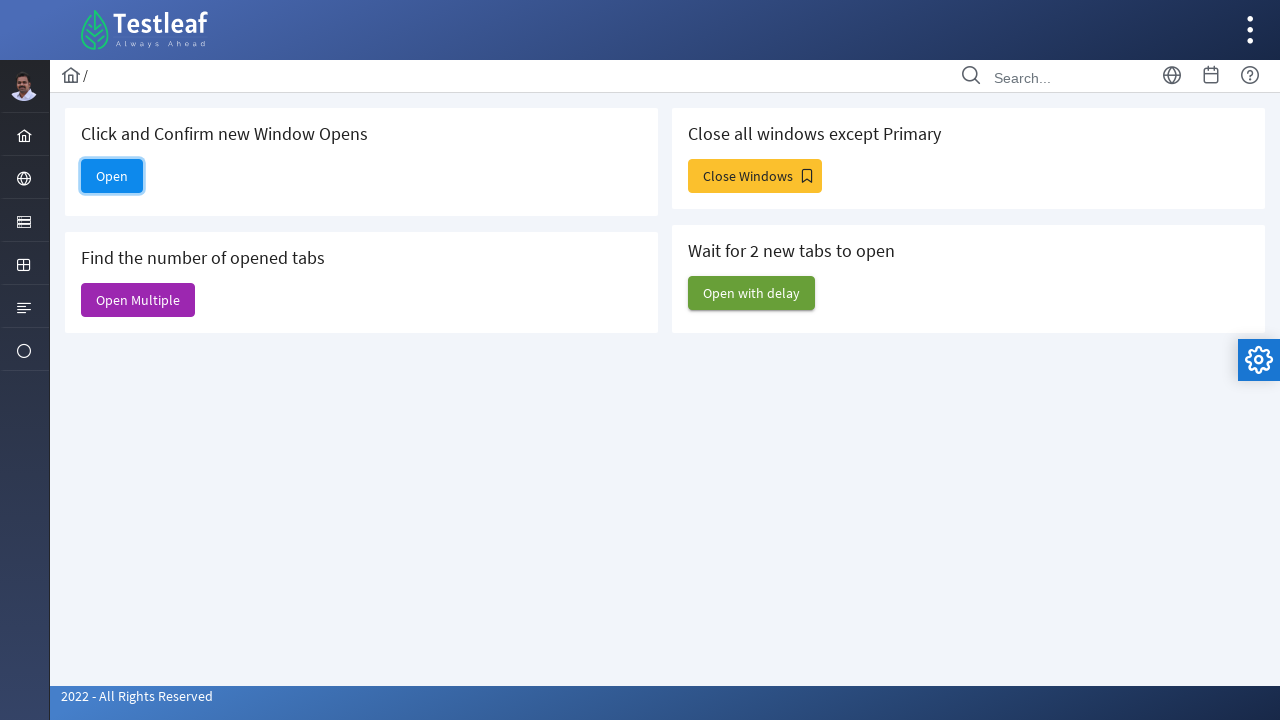

Clicked button again and intercepted new page creation at (112, 176) on #j_idt88\:new
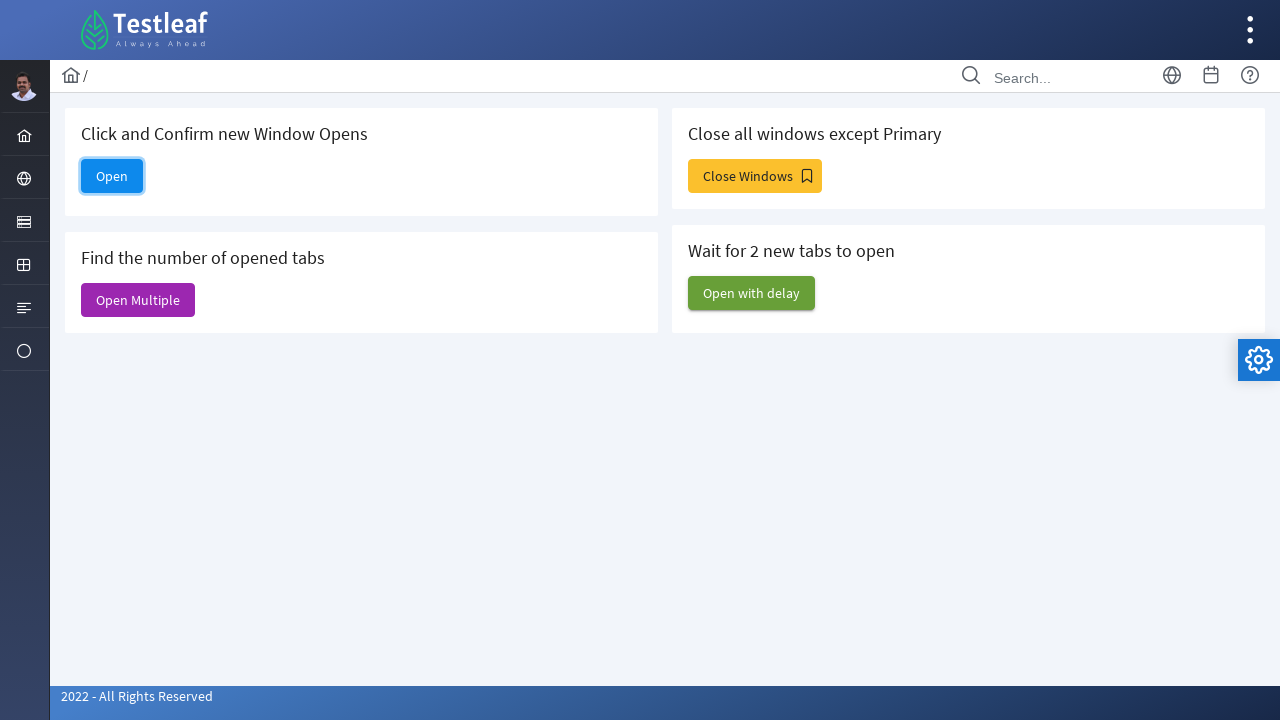

New window loaded completely
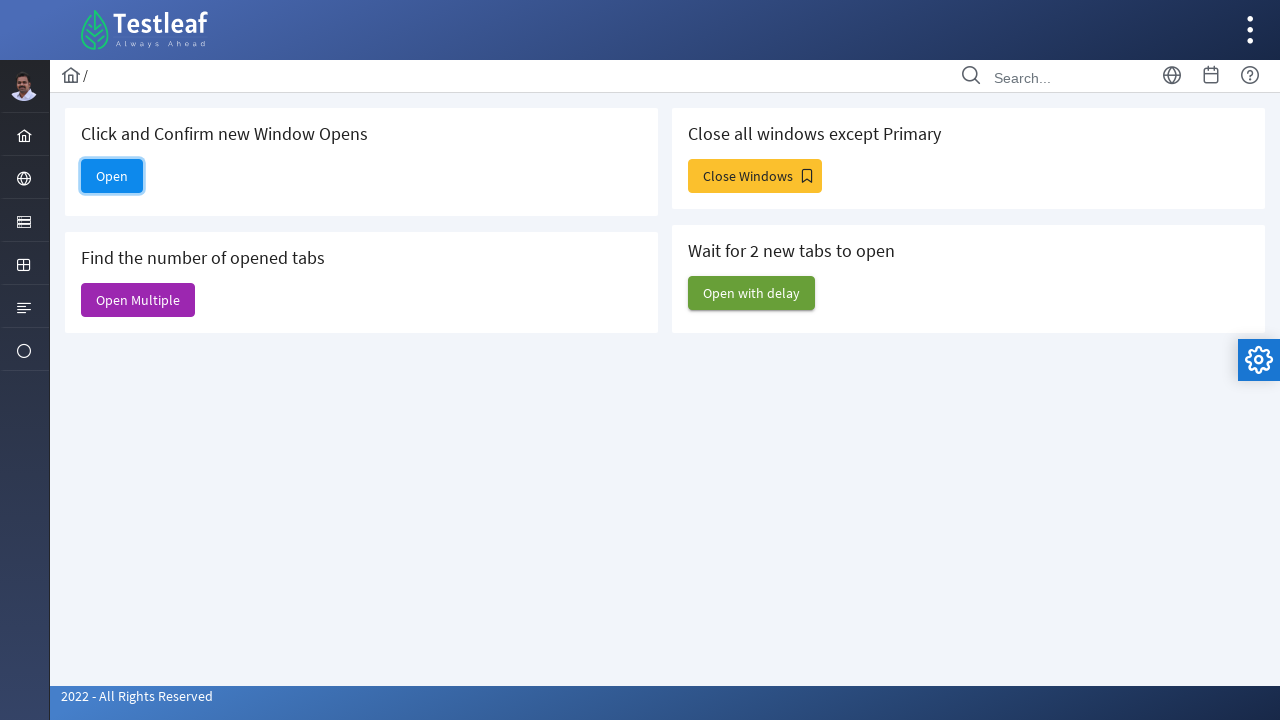

Retrieved child window title: Dashboard
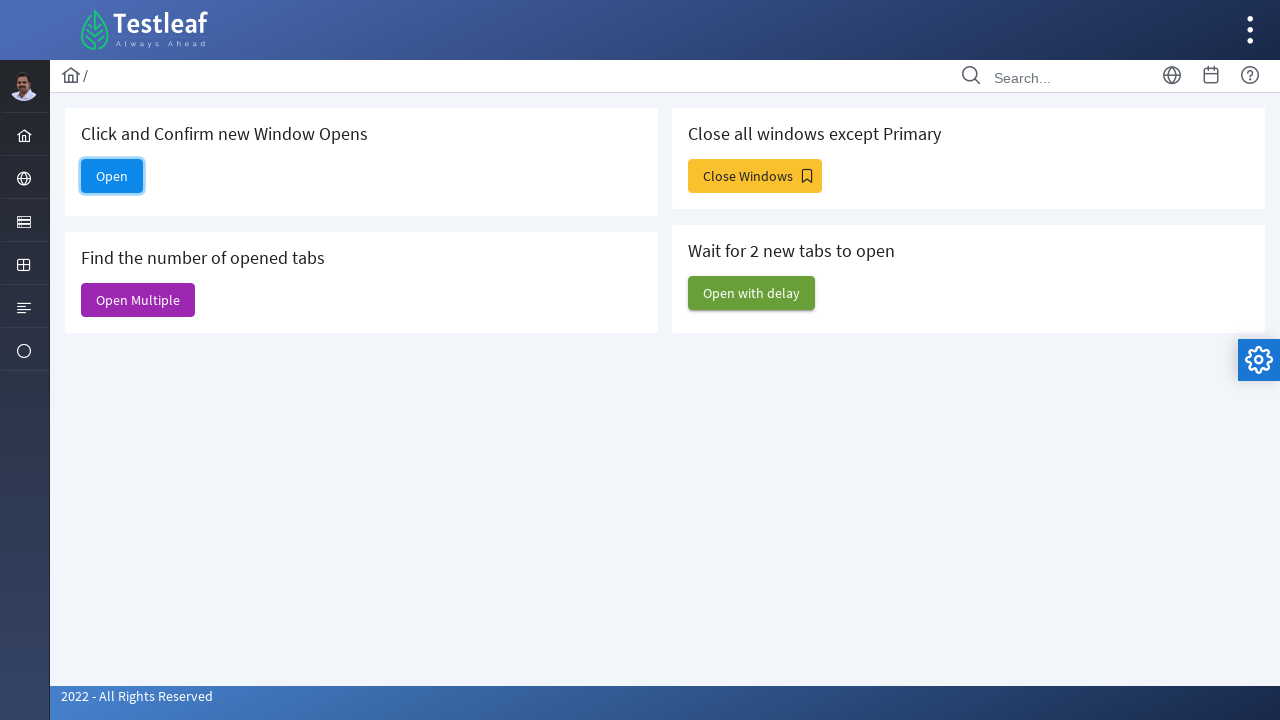

Closed the child window
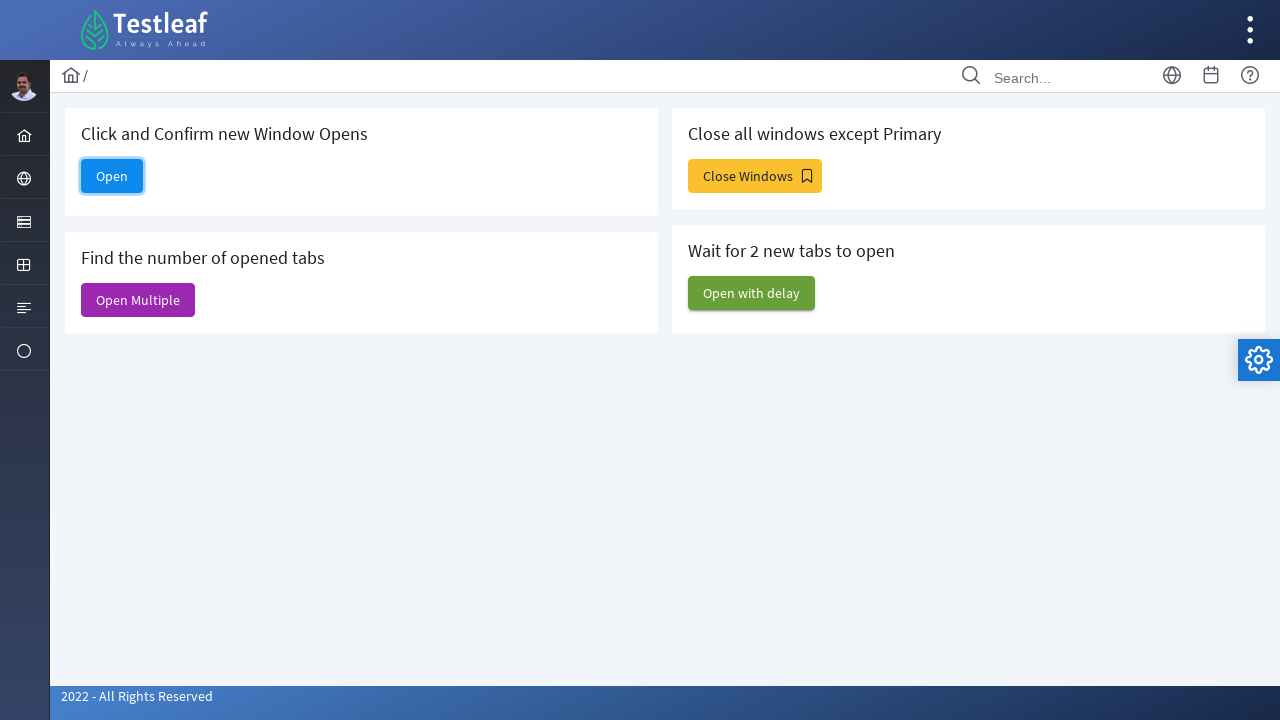

Verified new window button is visible on parent window
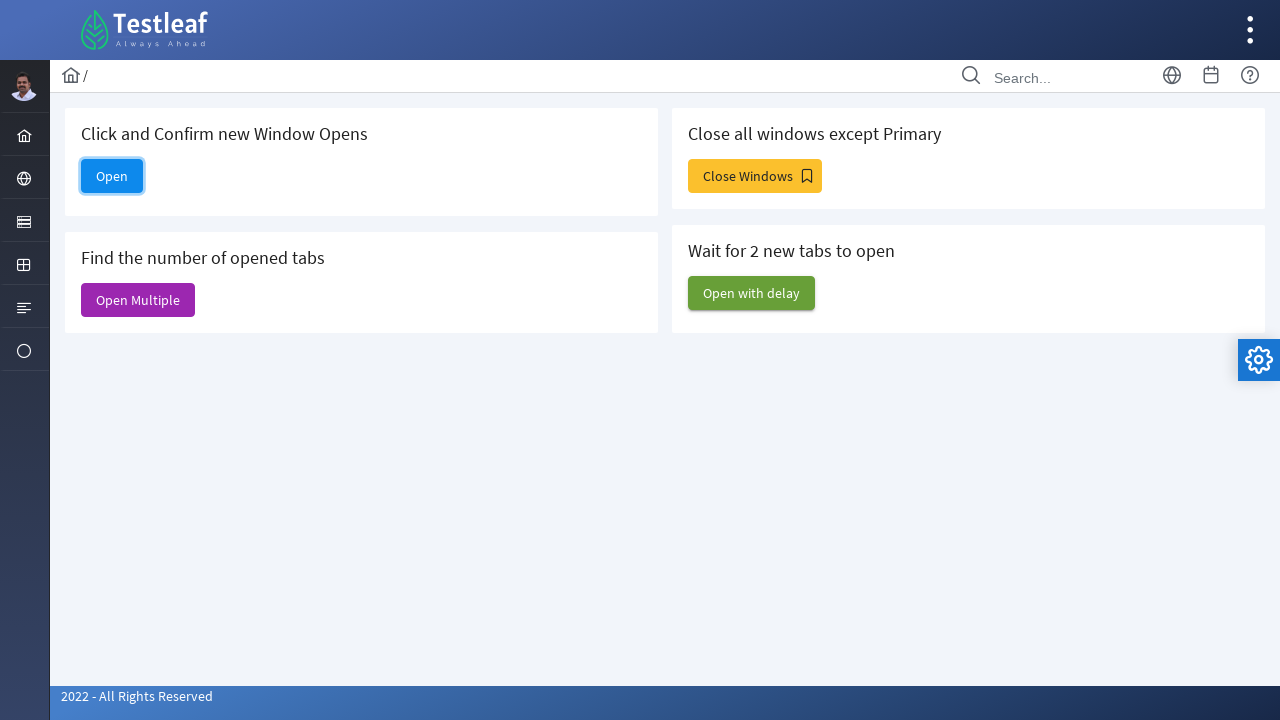

Retrieved parent window title: Window
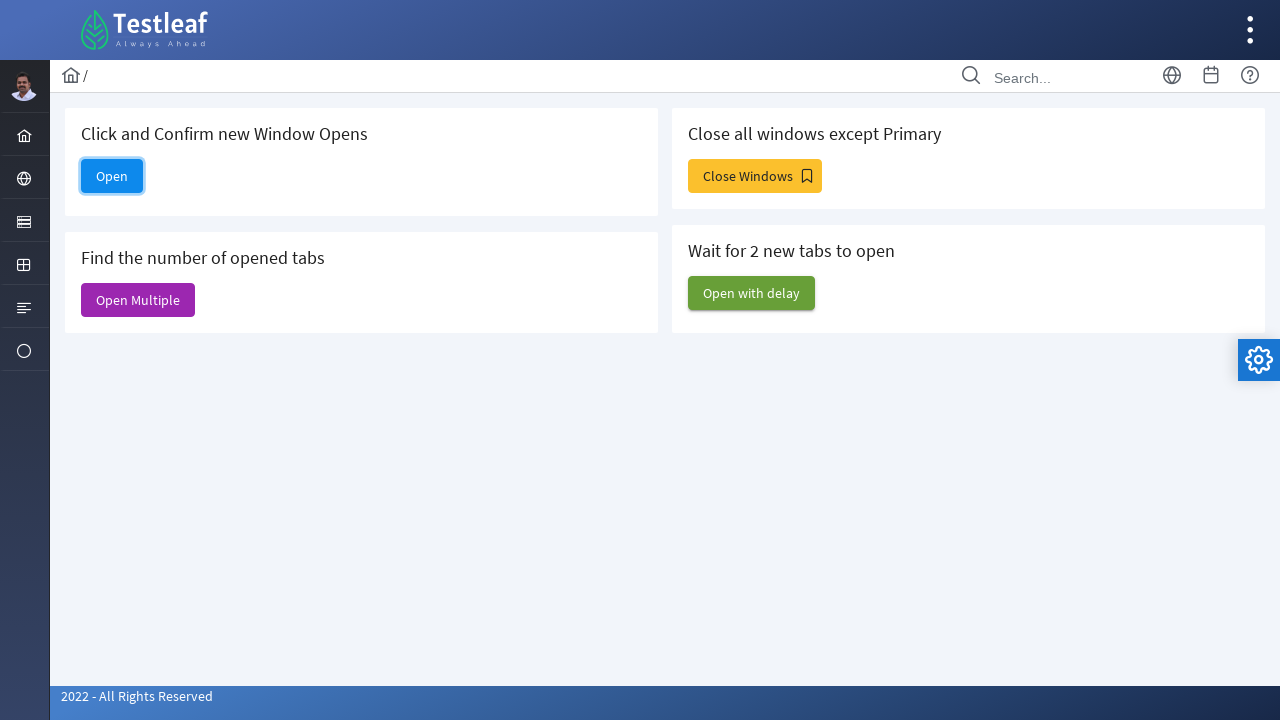

Clicked button to open multiple windows at (138, 300) on xpath=//*[@id='j_idt88:j_idt91']
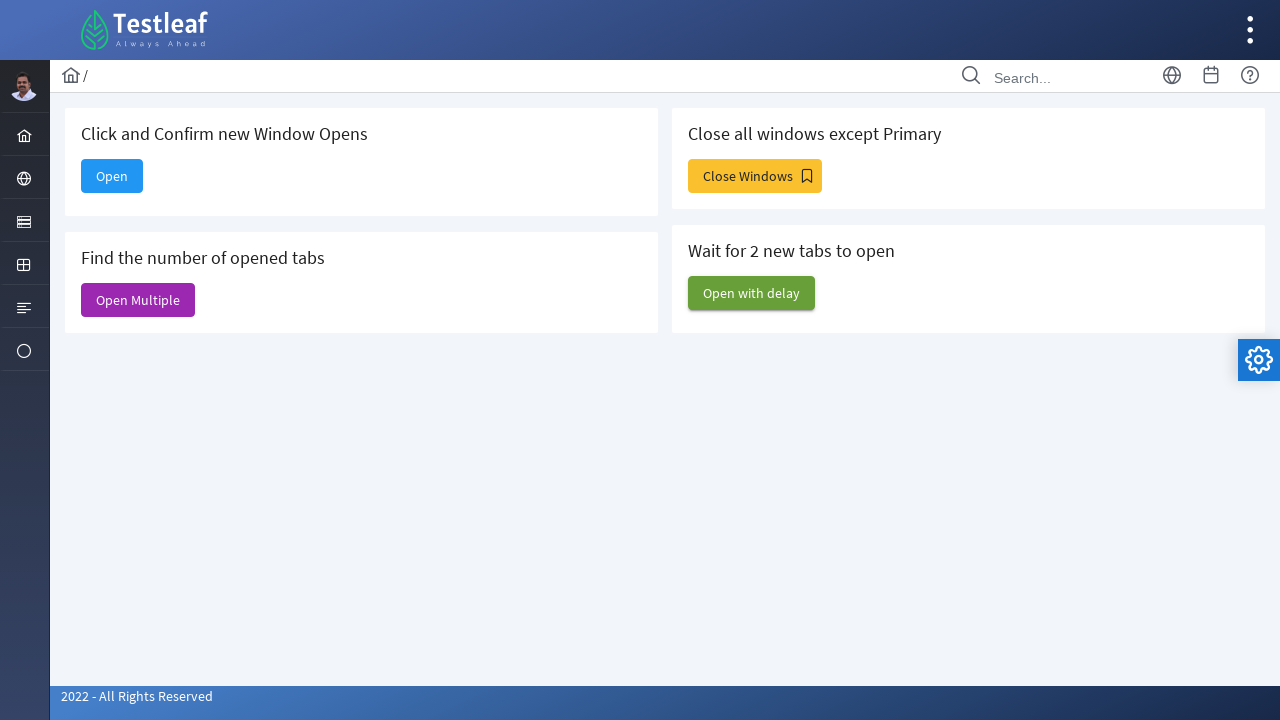

Waited for multiple windows to open
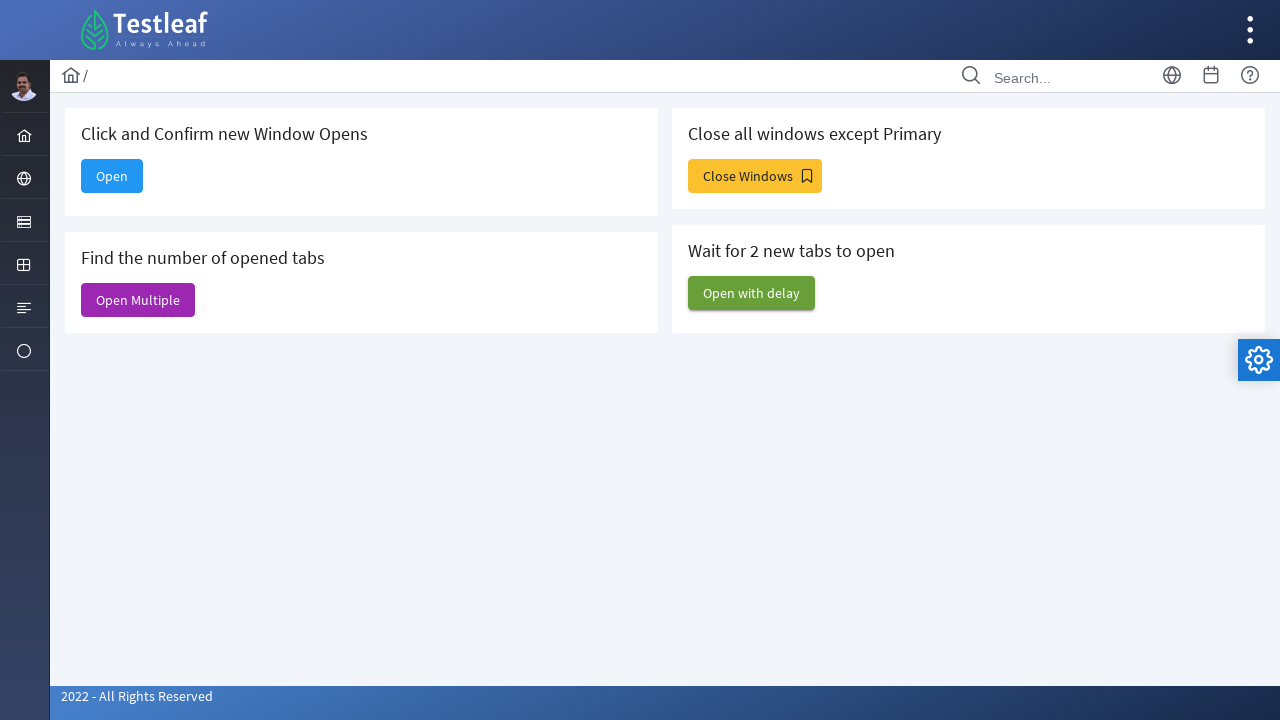

Counted total windows in context: 7
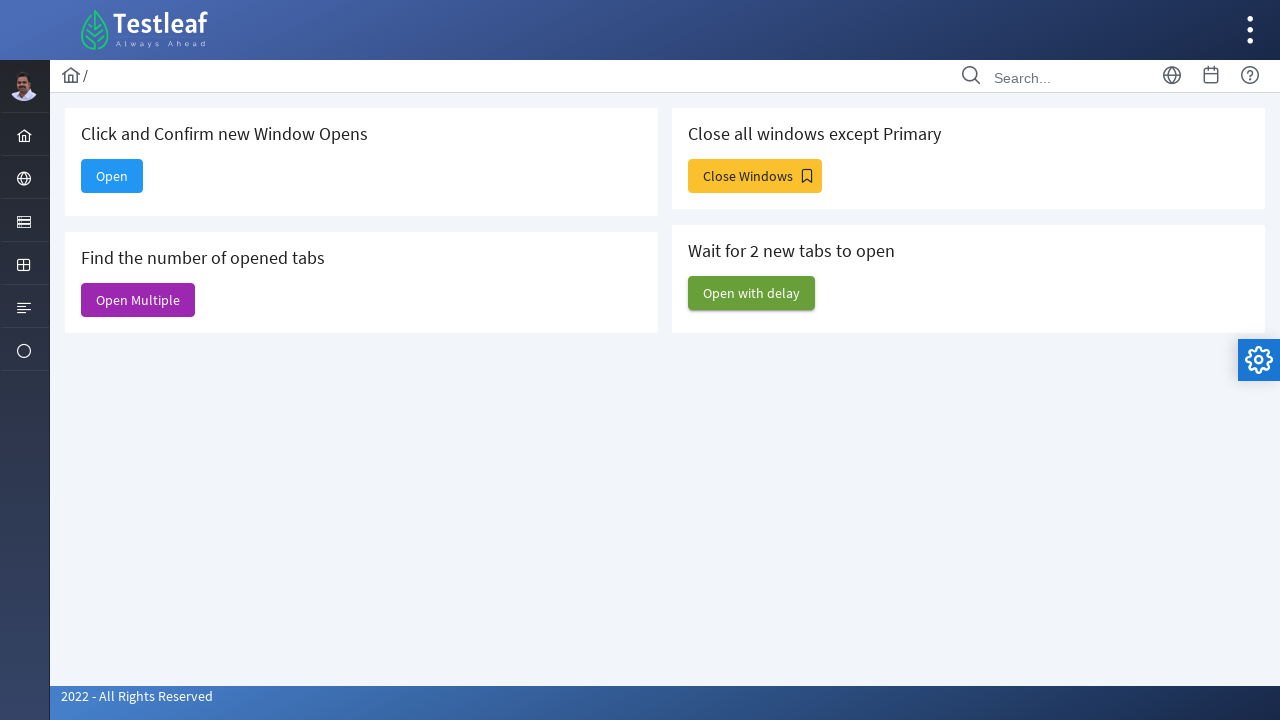

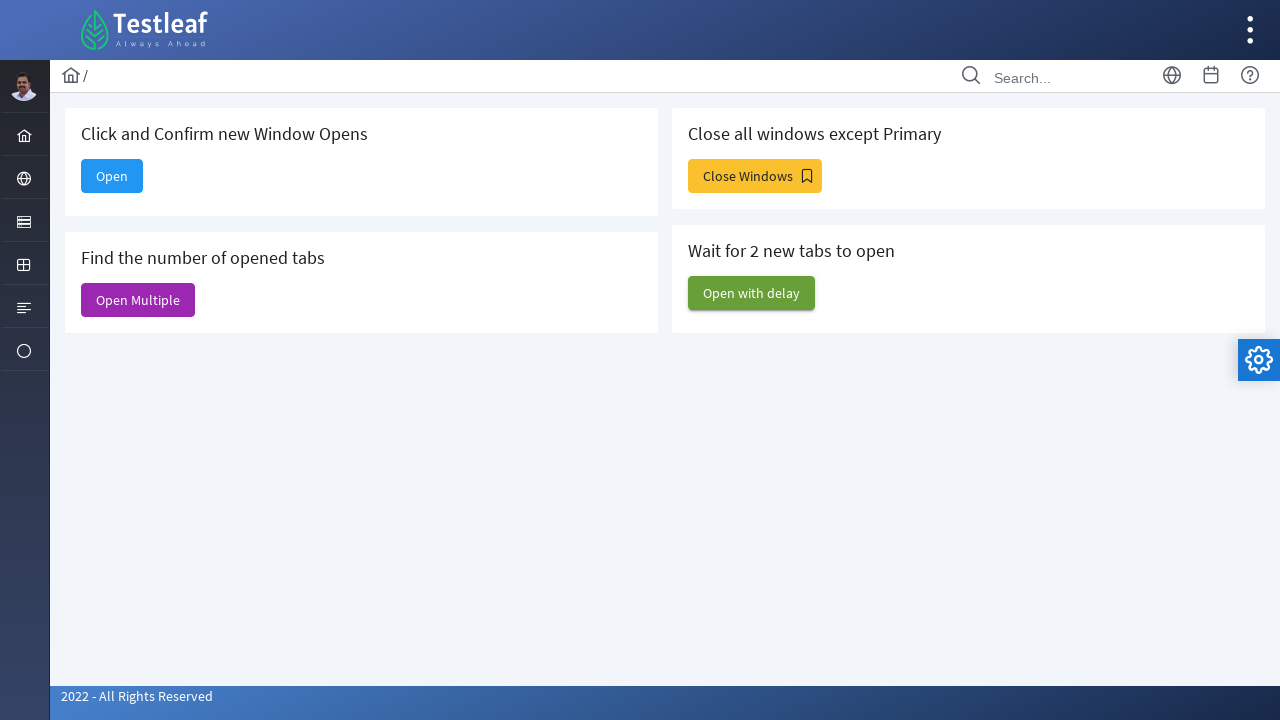